Tests double-click functionality by double-clicking on a text element inside an iframe and verifying the text color changes to red.

Starting URL: https://www.w3schools.com/tags/tryit.asp?filename=tryhtml5_ev_ondblclick2

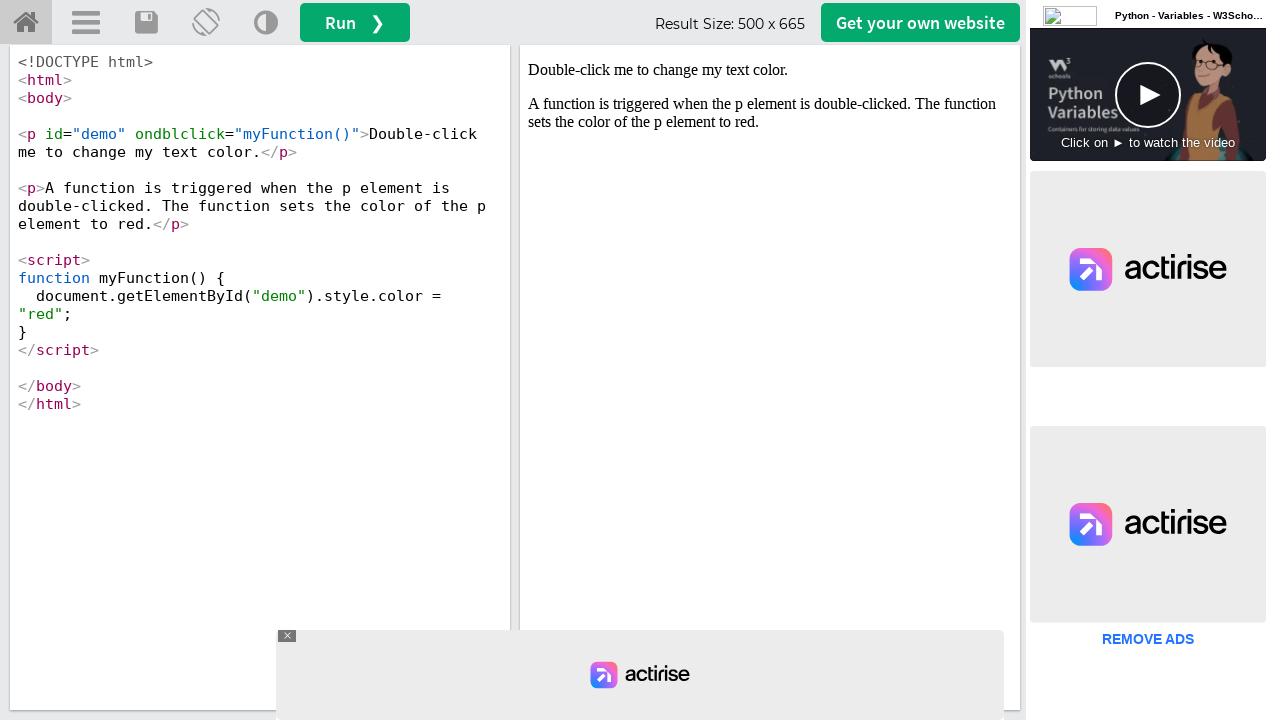

Located iframe with id 'iframeResult'
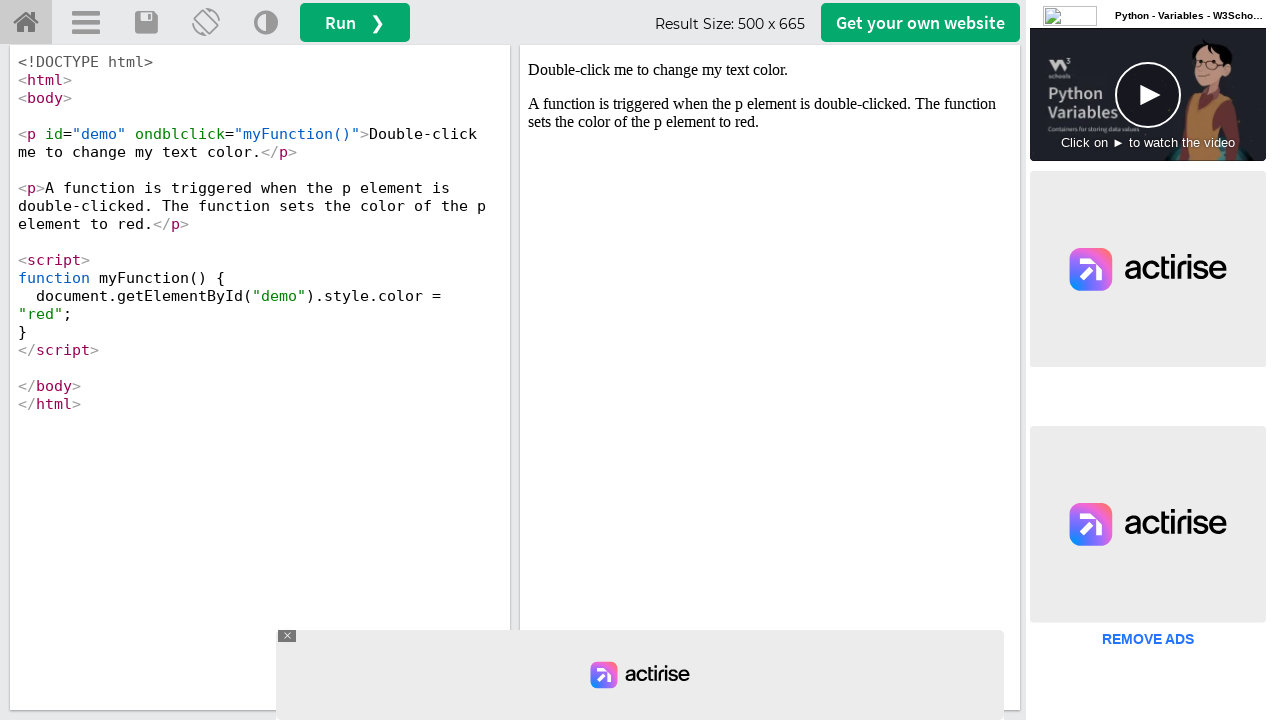

Double-clicked on demo text element in iframe at (770, 70) on #iframeResult >> internal:control=enter-frame >> #demo
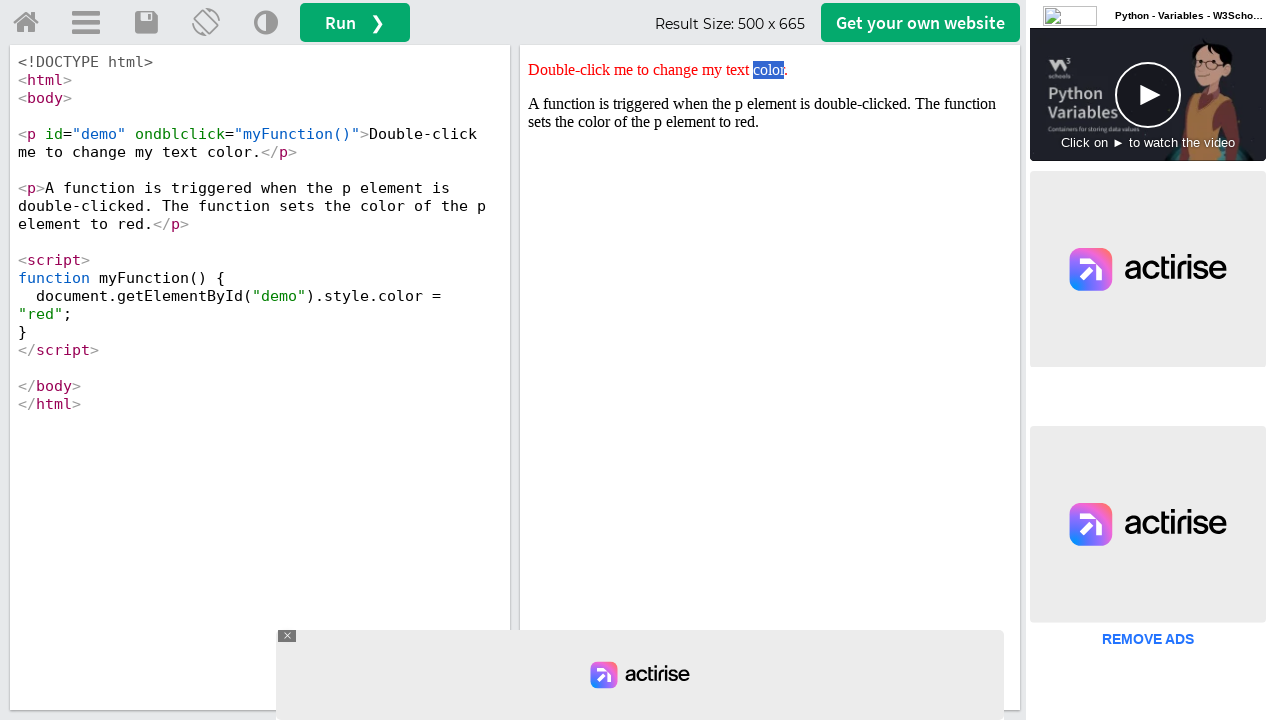

Verified text color changed to red after double-click
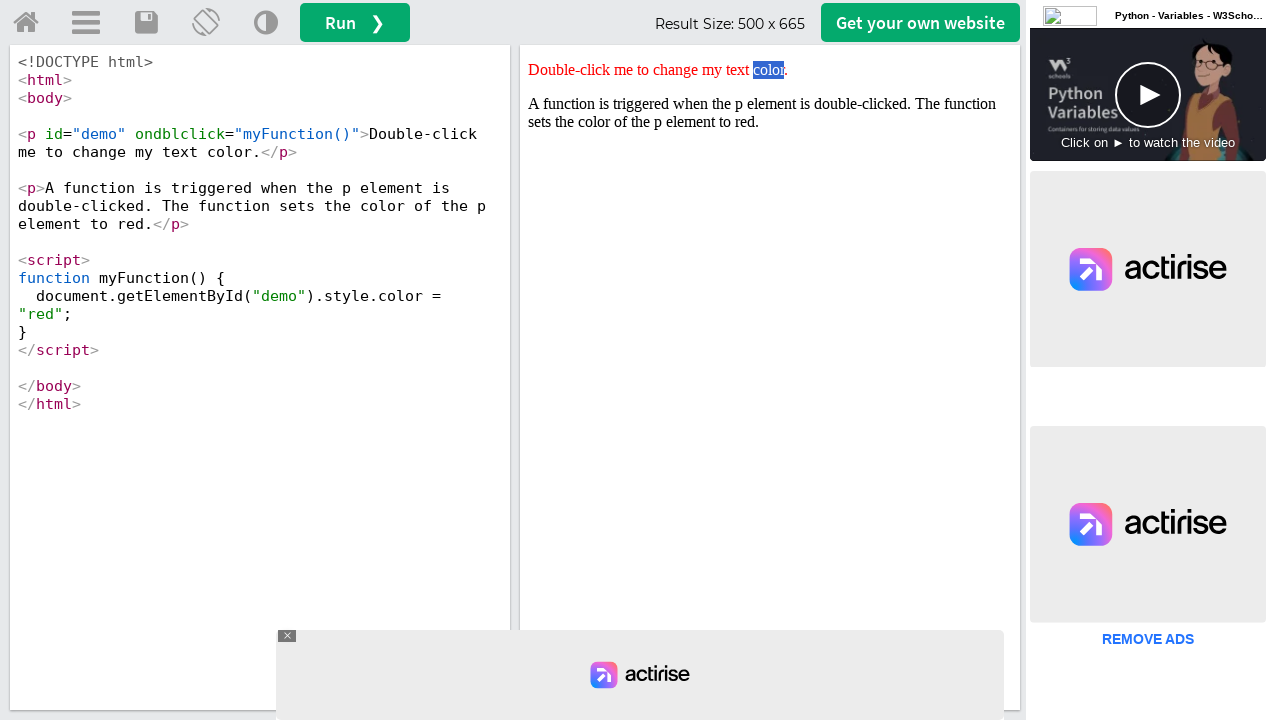

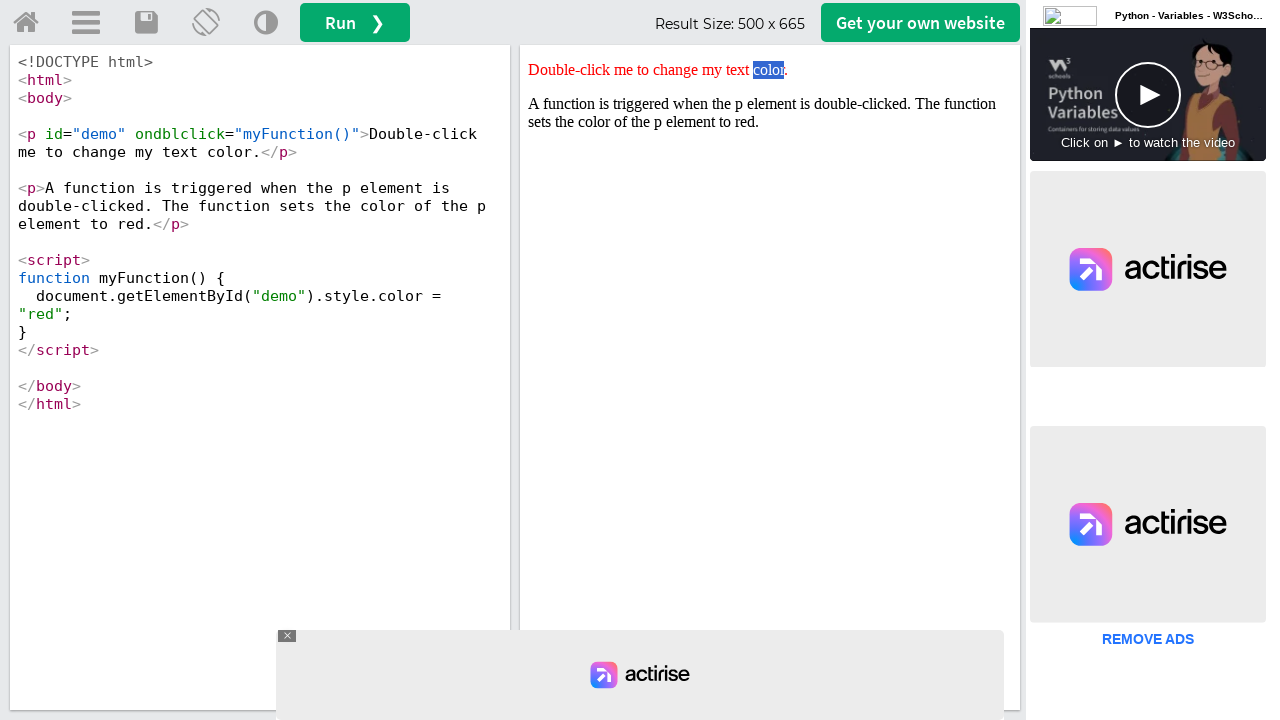